Tests dynamic content functionality by clicking on a link to navigate to dynamic content page, then clicking an "Add element" button and verifying that a new element appears with the expected message.

Starting URL: https://erikdark.github.io/zachet_selenium_01/index.html

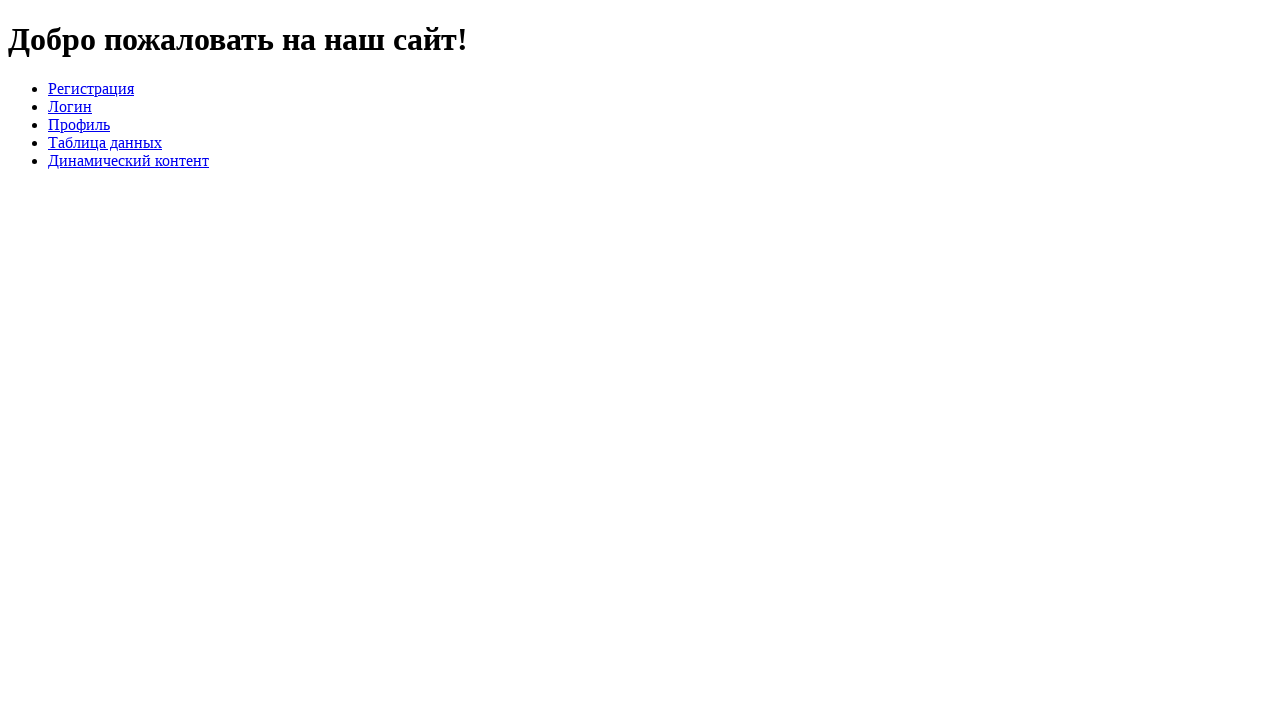

Clicked on 'Dynamic content' link at (128, 160) on text=Динамический контент
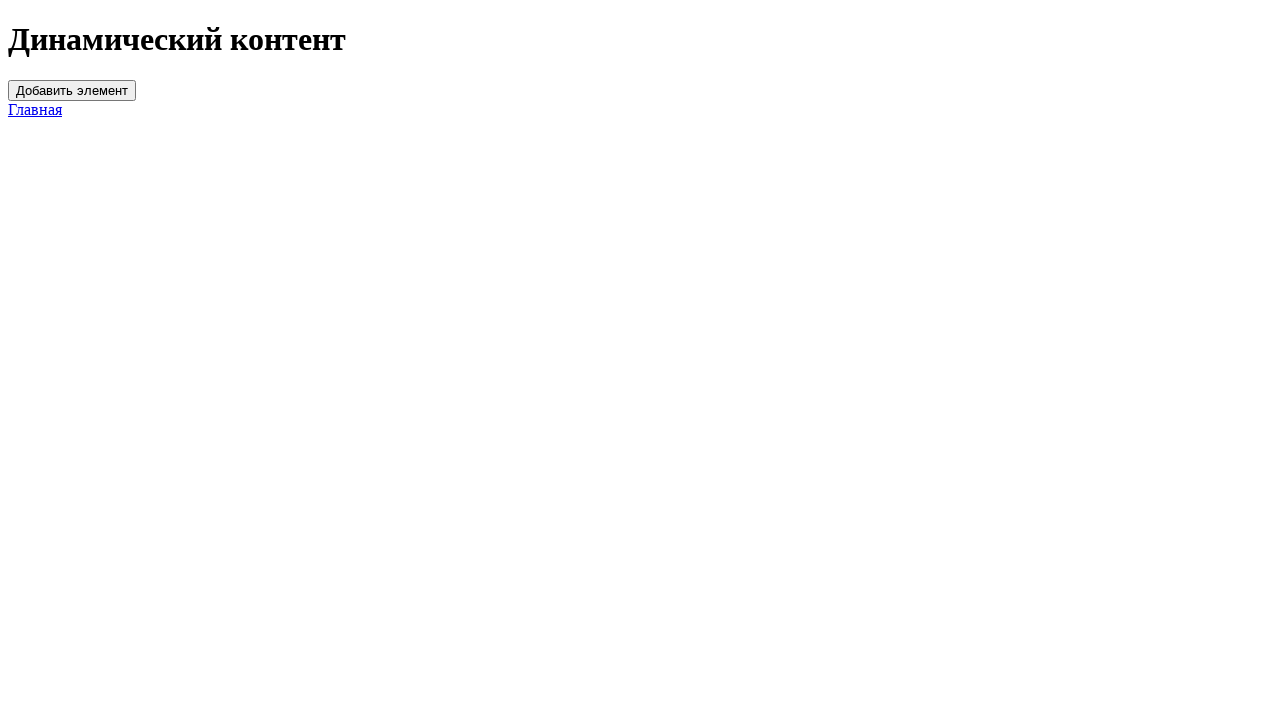

Waited for dynamic content page to load (networkidle)
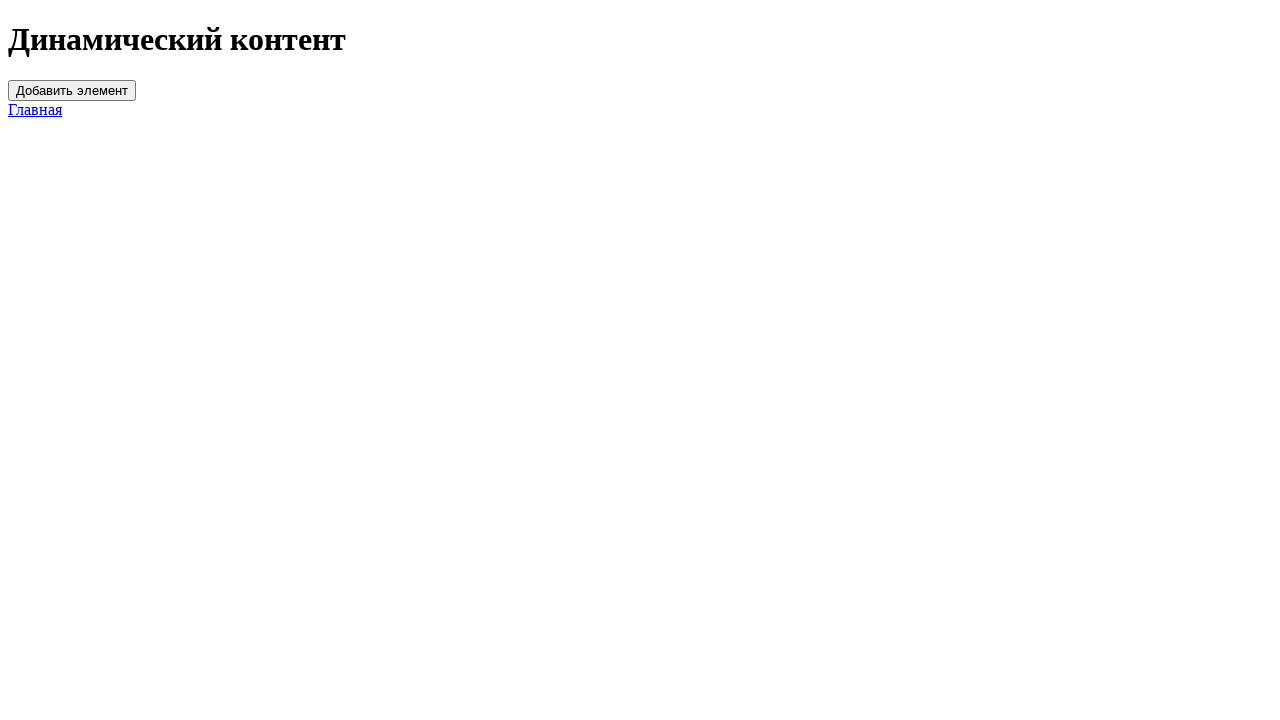

Clicked on 'Add element' button at (72, 90) on #add-element
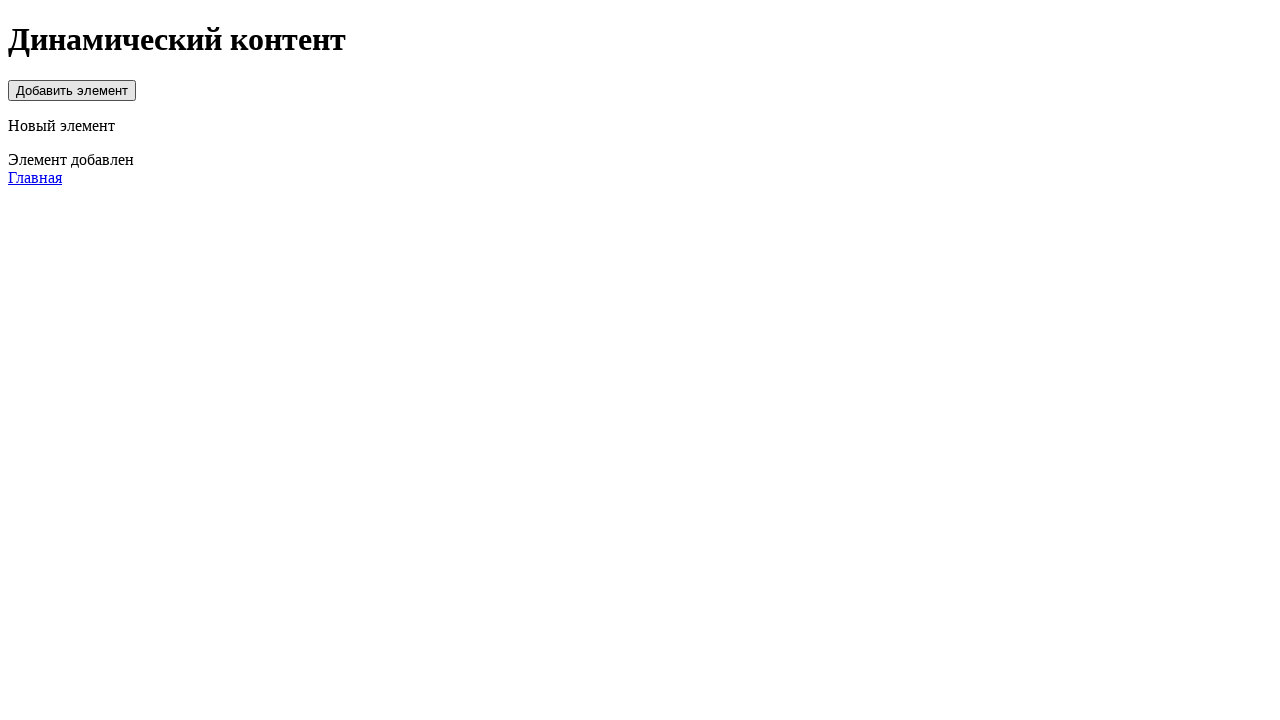

Verified new element with text 'Новый элемент' appeared
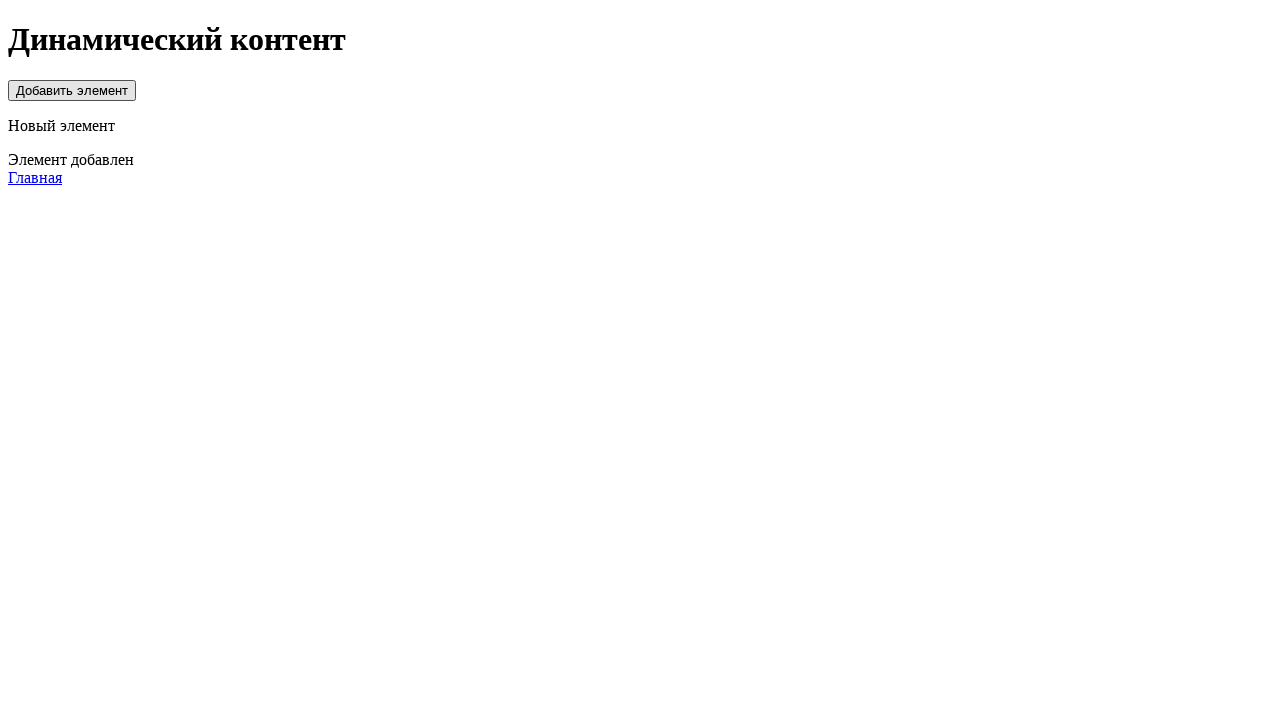

Verified content area is present
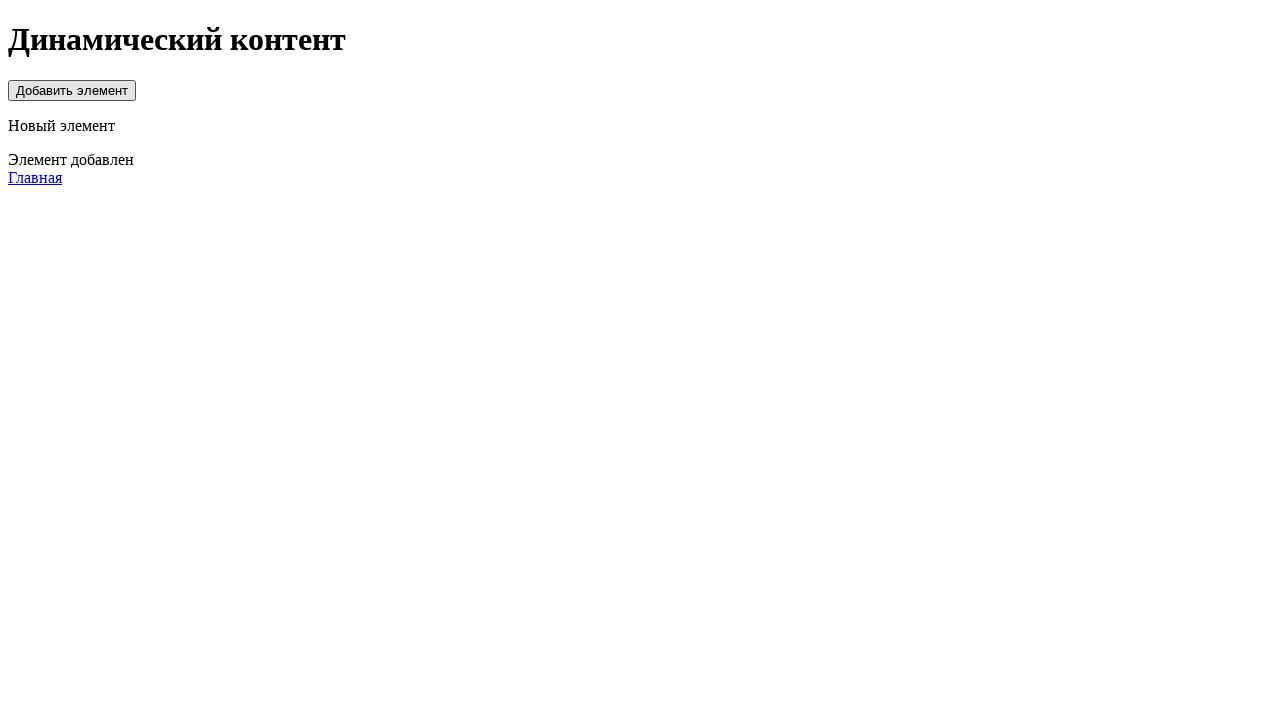

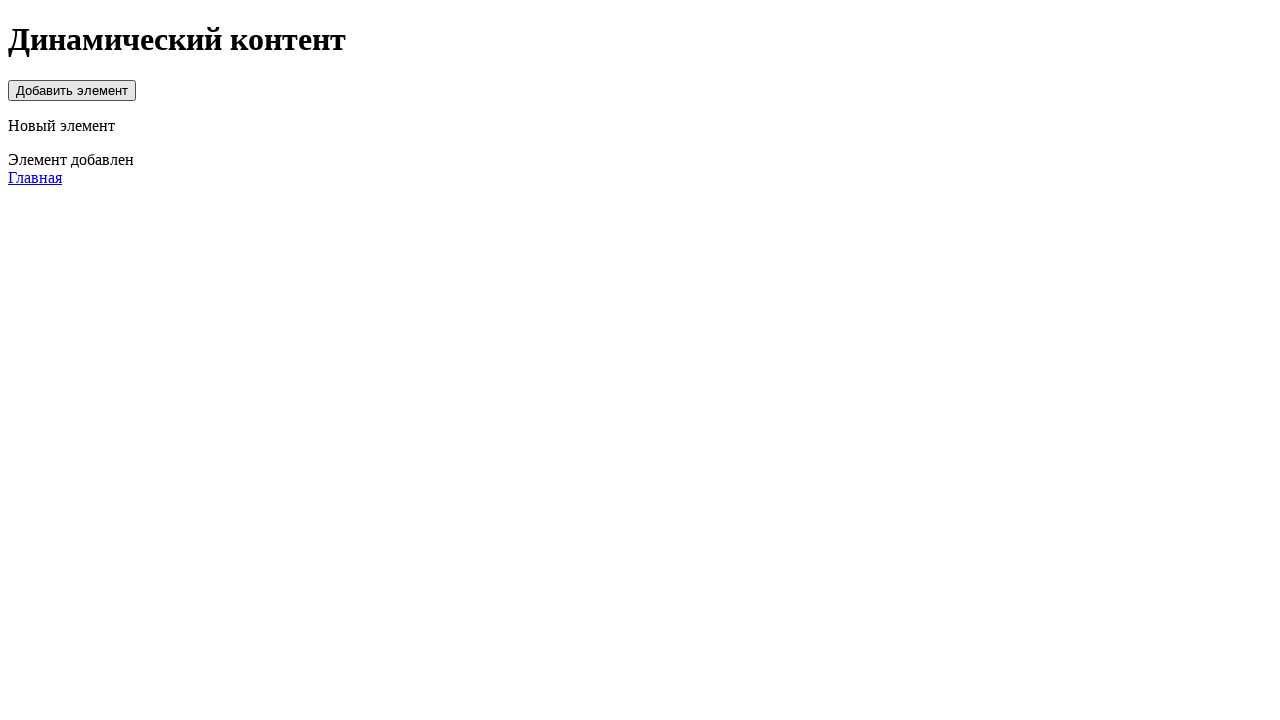